Tests that a submit button exists and is displayed on the QA practice page

Starting URL: https://www.qa-practice.com/elements/button/simple

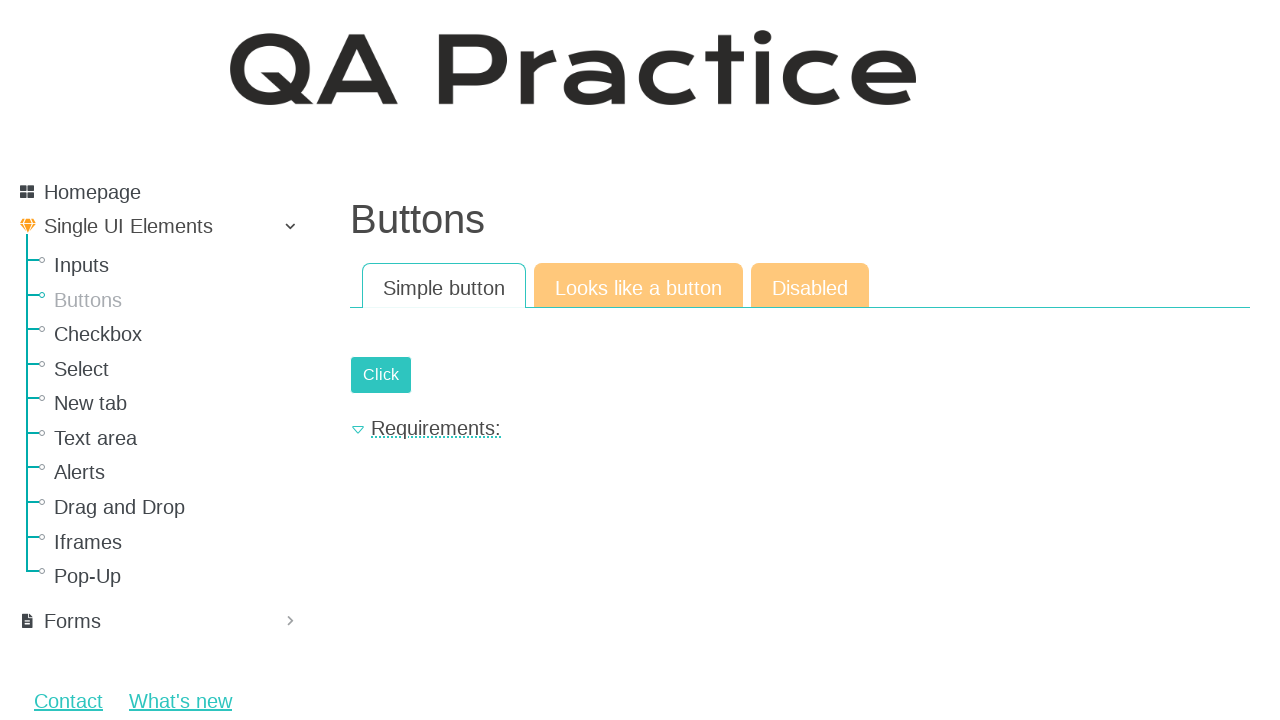

Navigated to QA practice button page
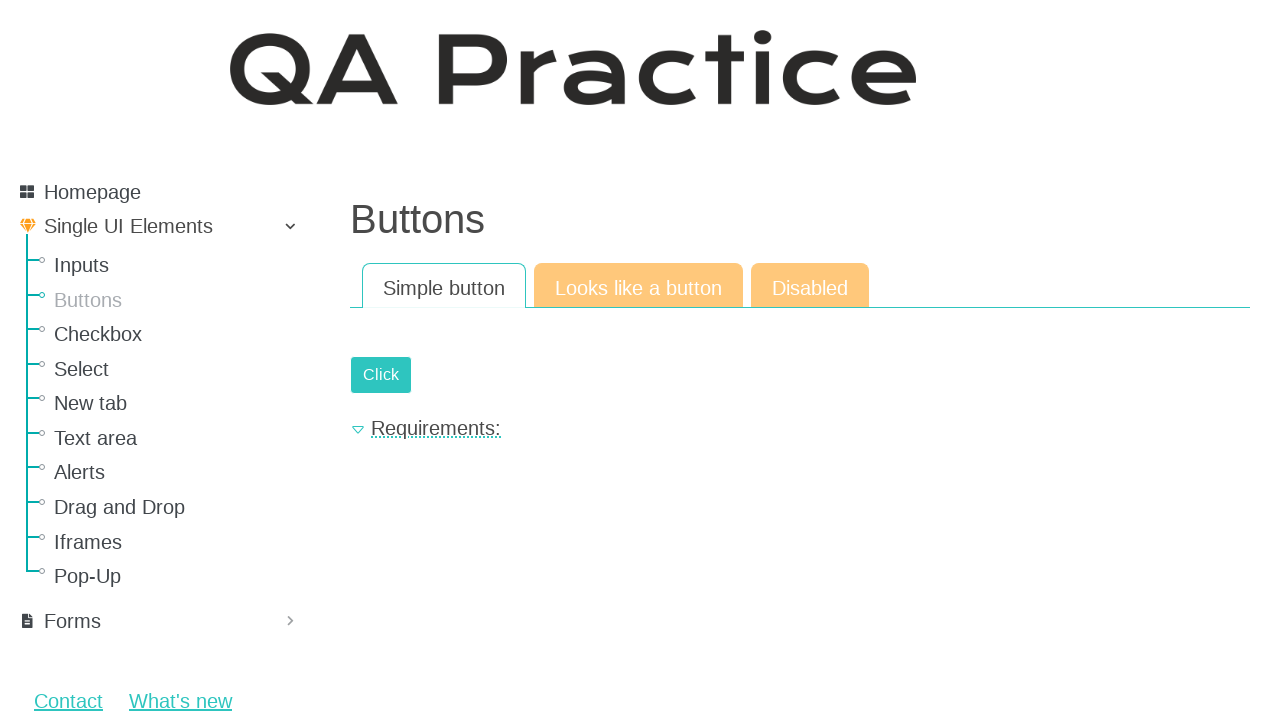

Submit button is visible and loaded
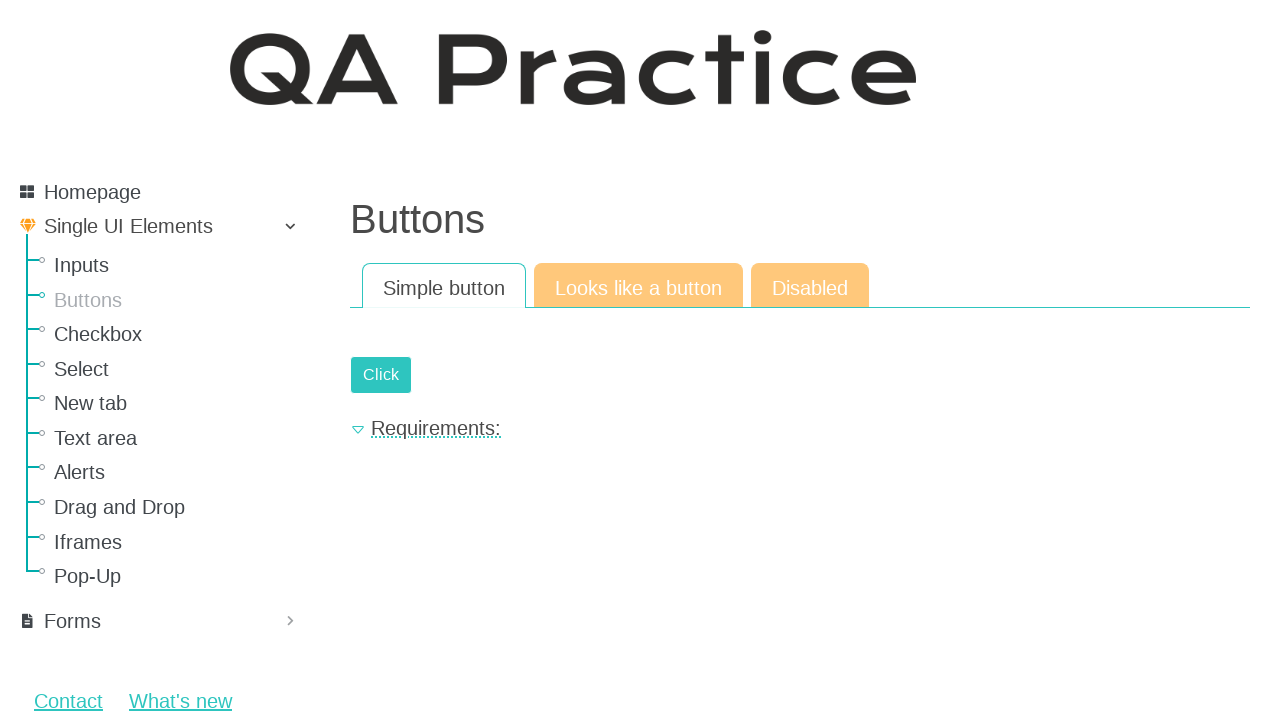

Verified that submit button exists and is displayed
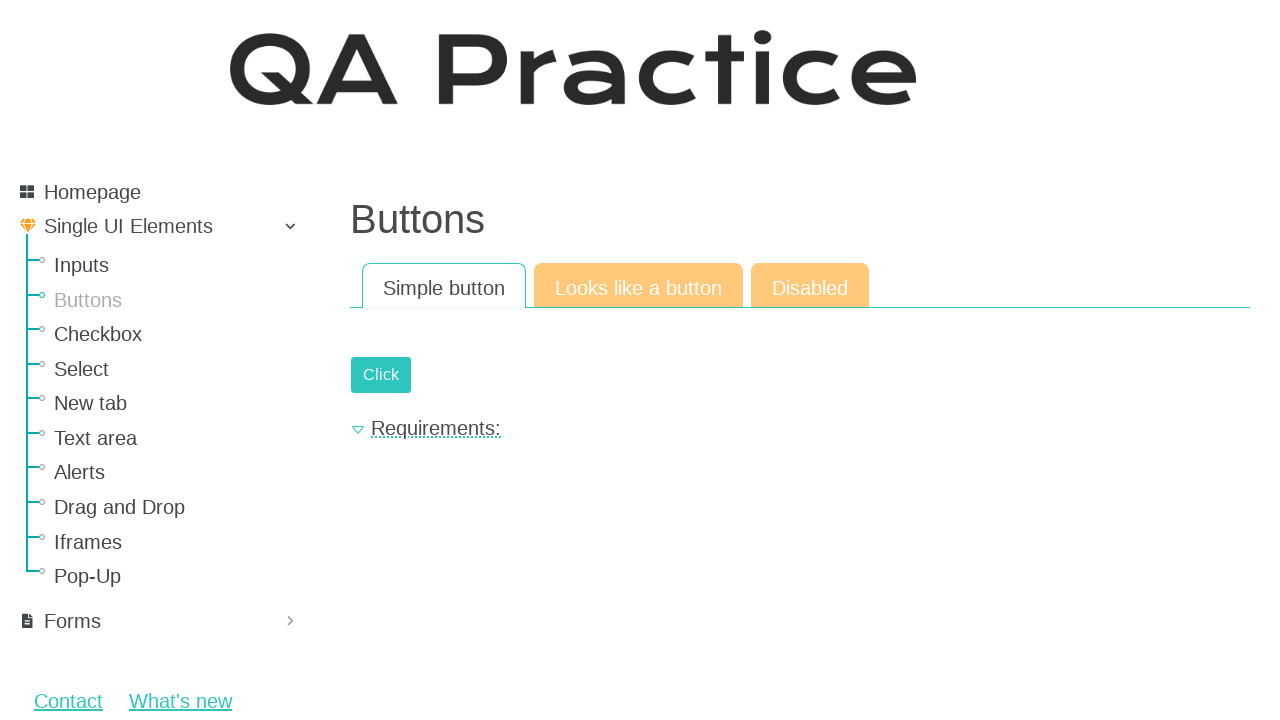

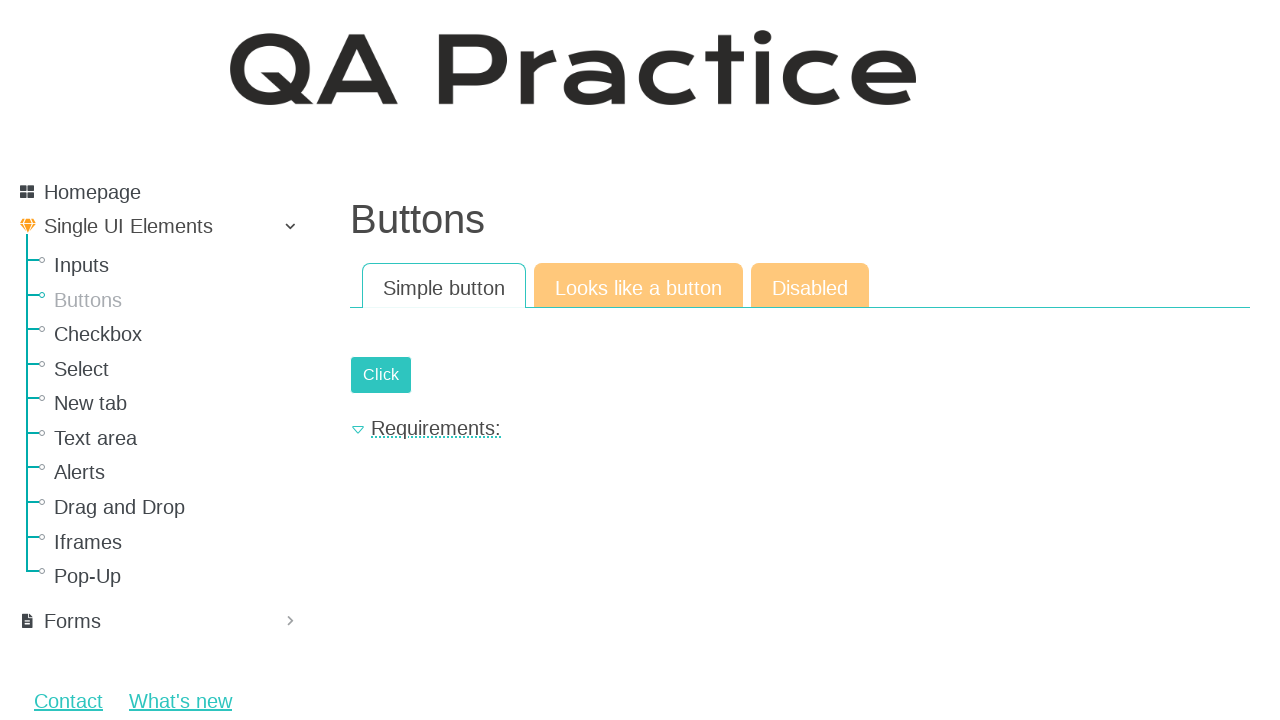